Navigates to a training page and verifies the country dropdown exists and contains options

Starting URL: https://omrbranch.com/apitestingtraininginchennaiomr

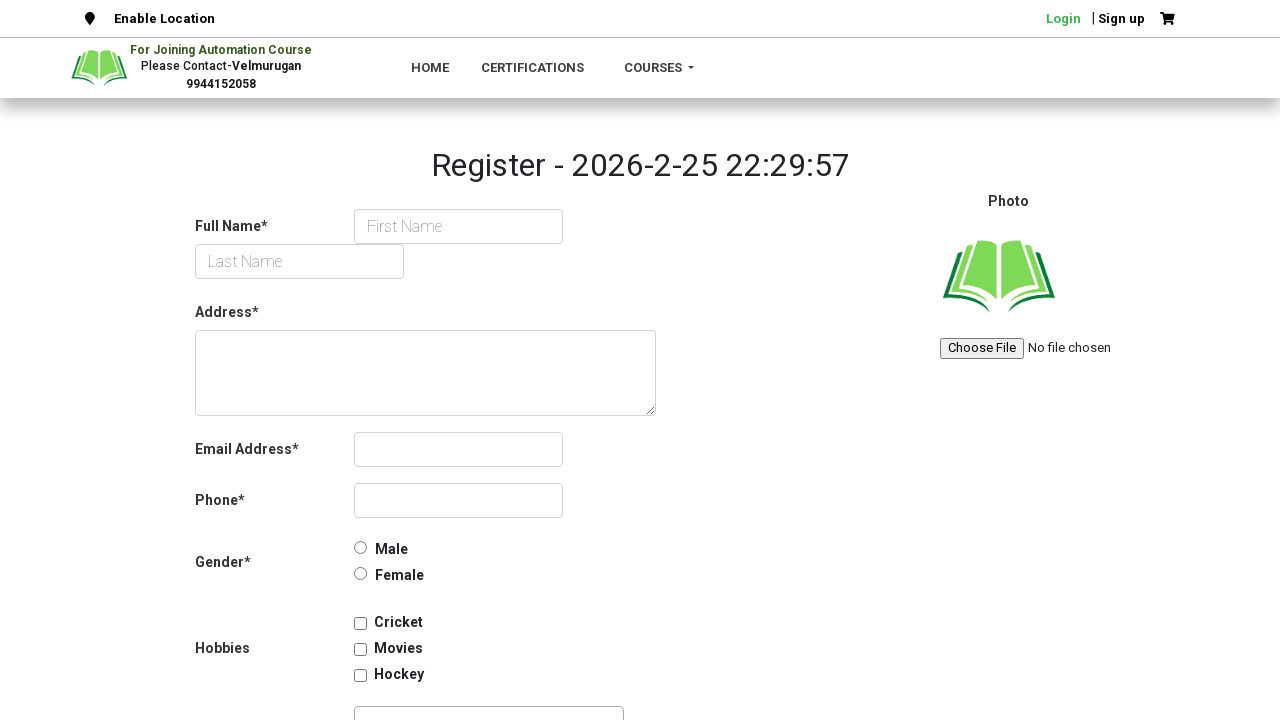

Navigated to API testing training page
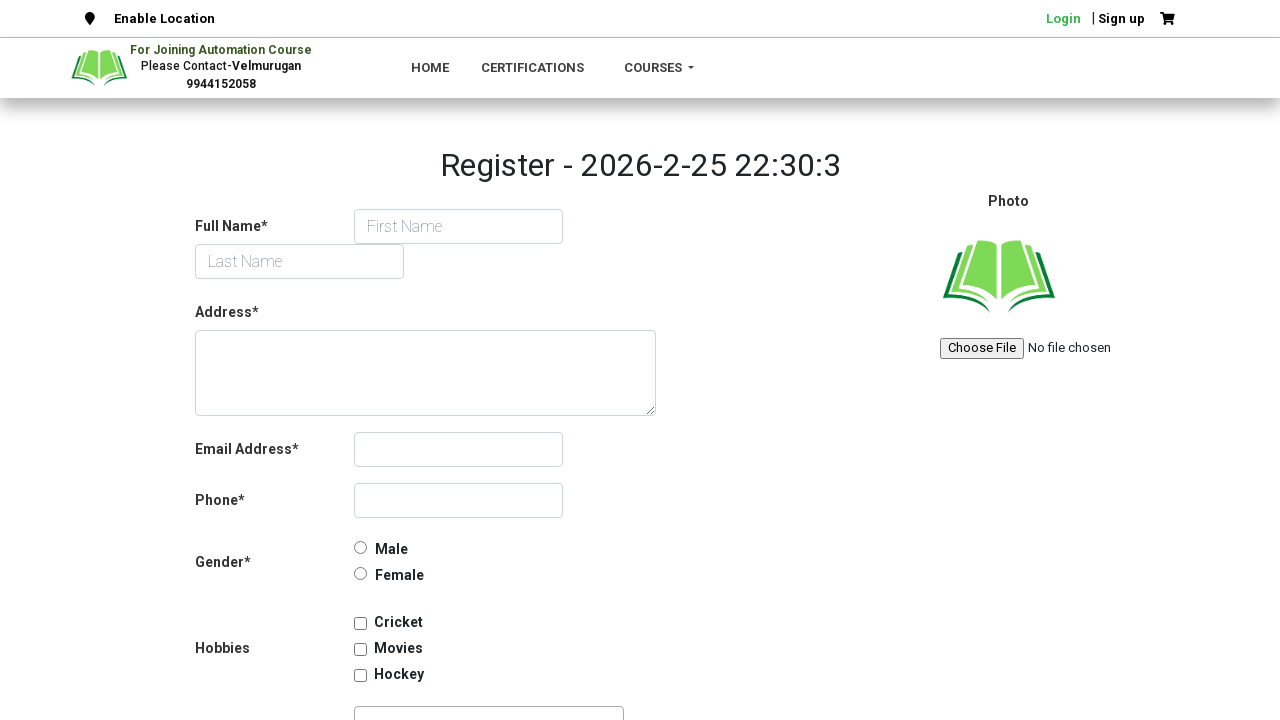

Country dropdown element is present on the page
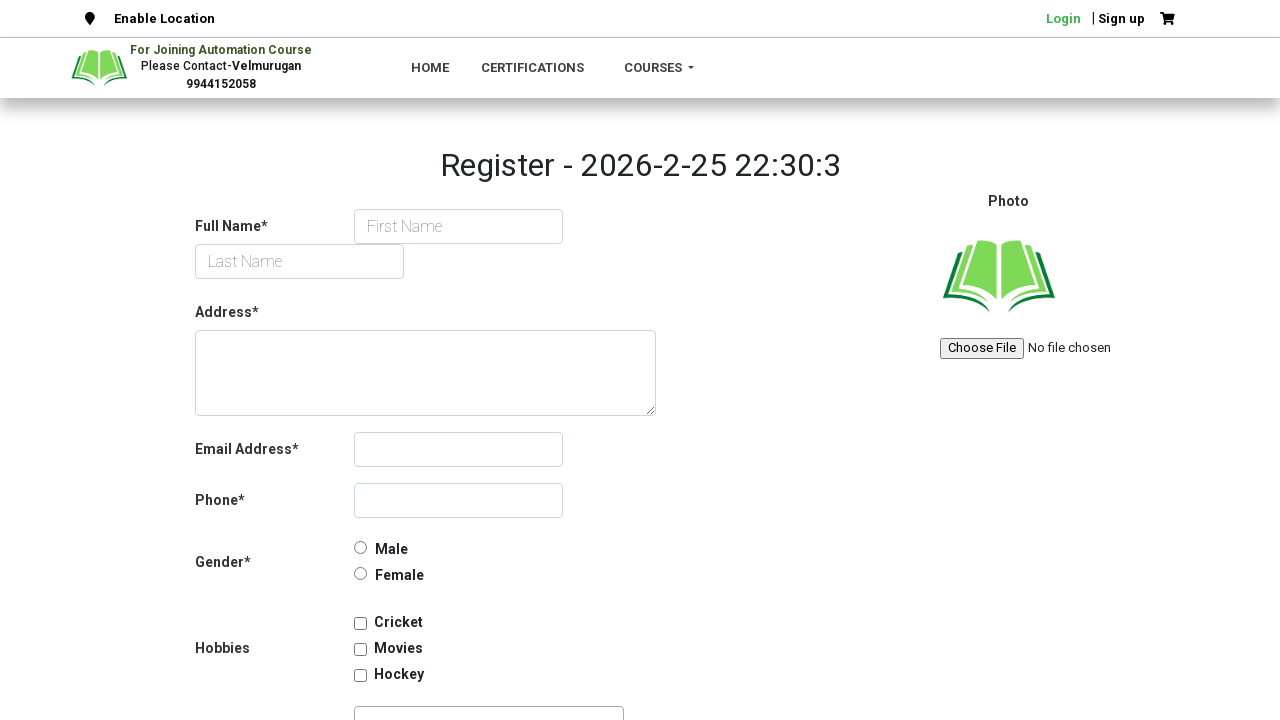

Located country dropdown element
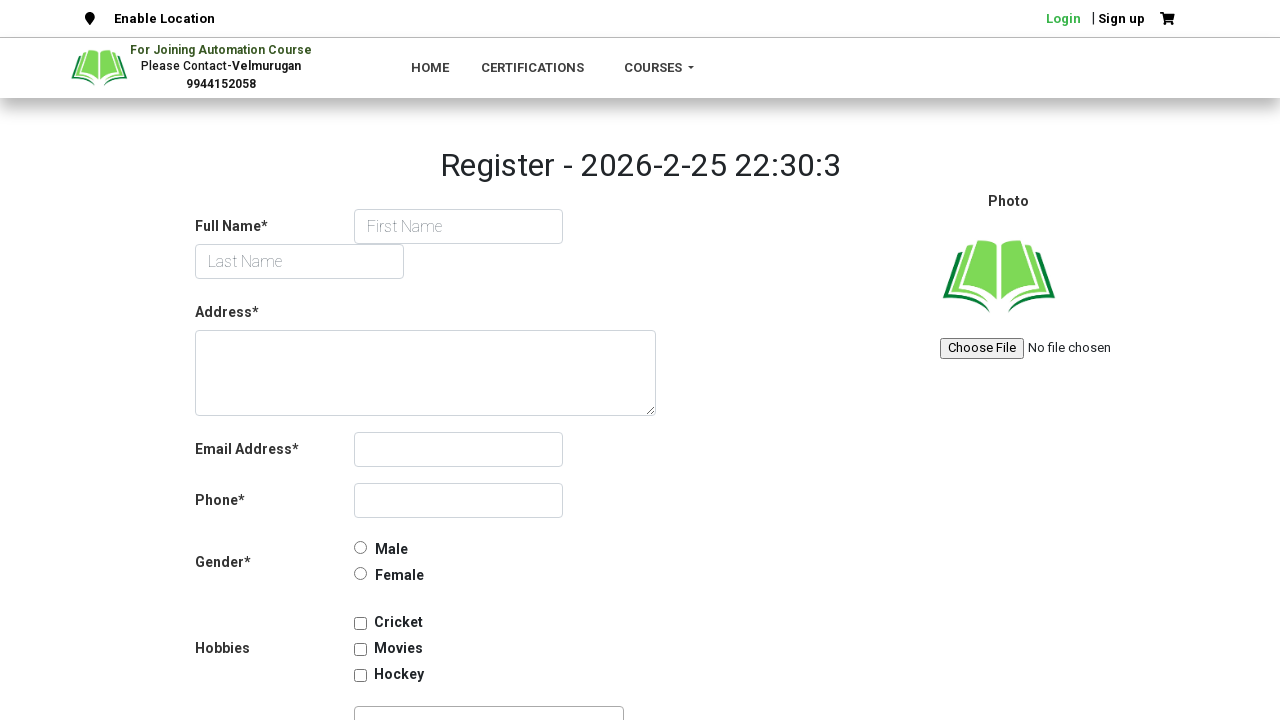

Retrieved all options from country dropdown - found 247 options
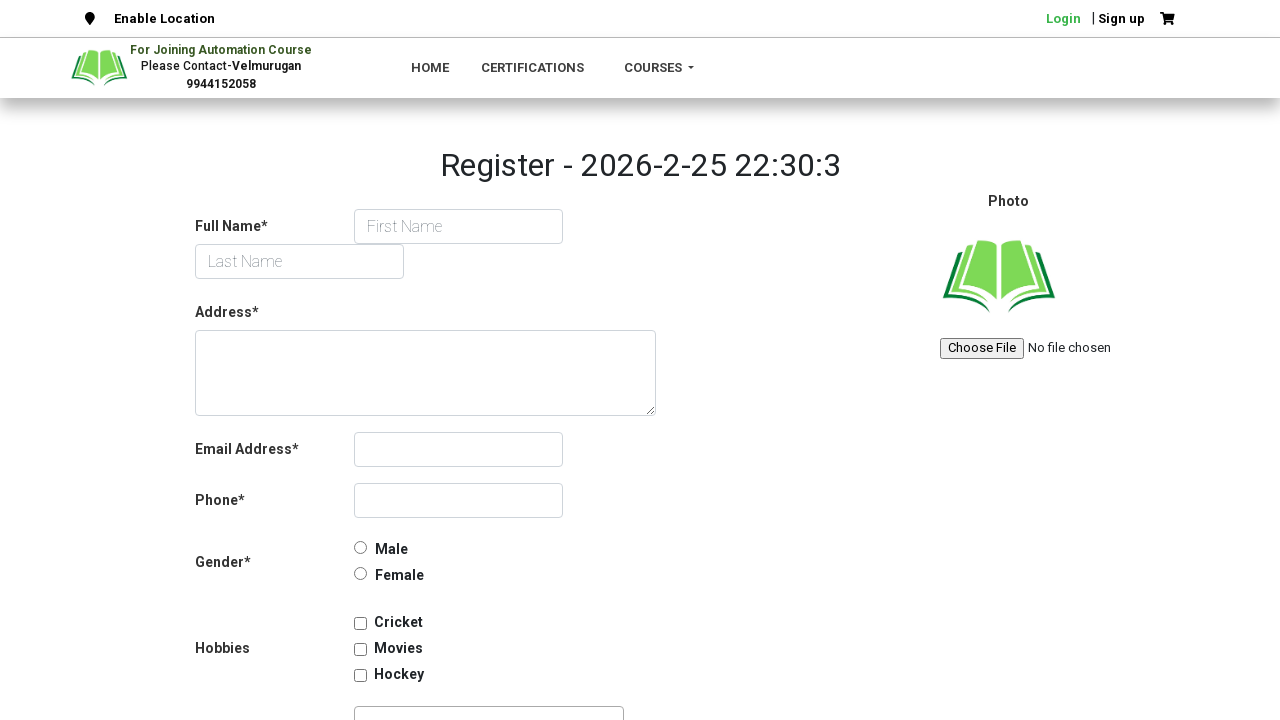

Verified that country dropdown contains options
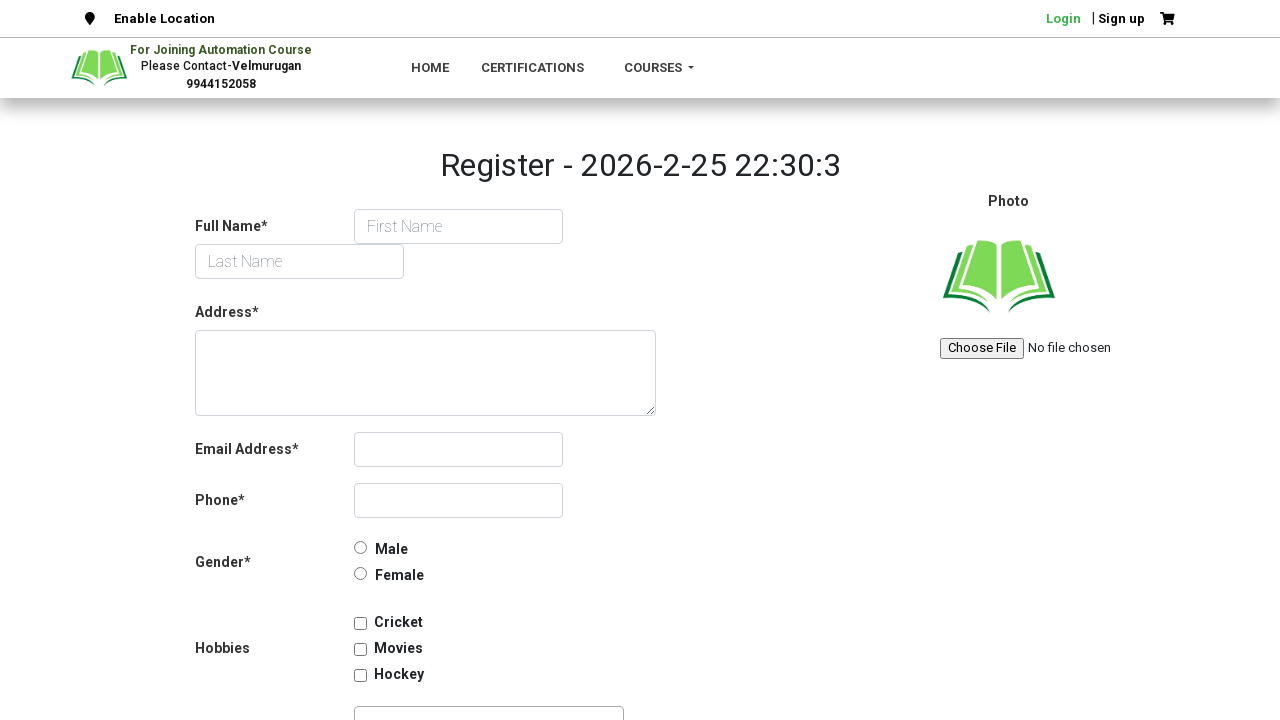

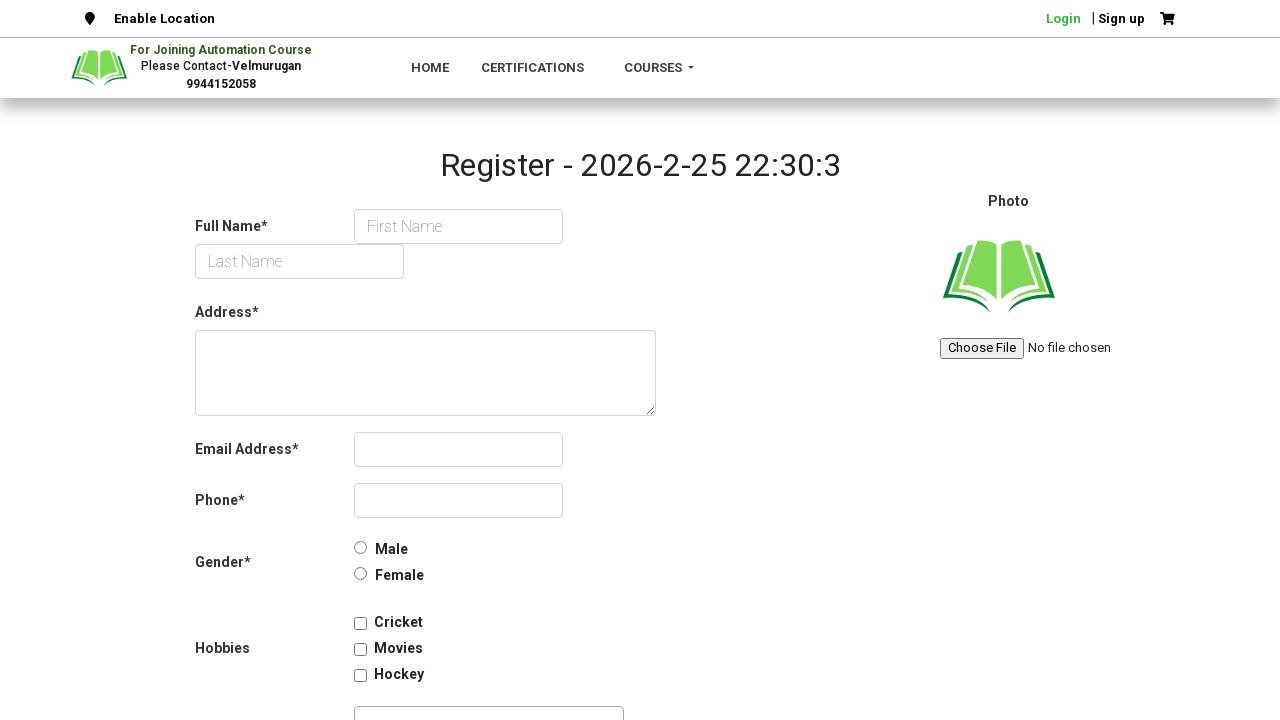